Tests navigation to About page via main menu and footer links

Starting URL: https://webshop-agil-testautomatiserare.netlify.app

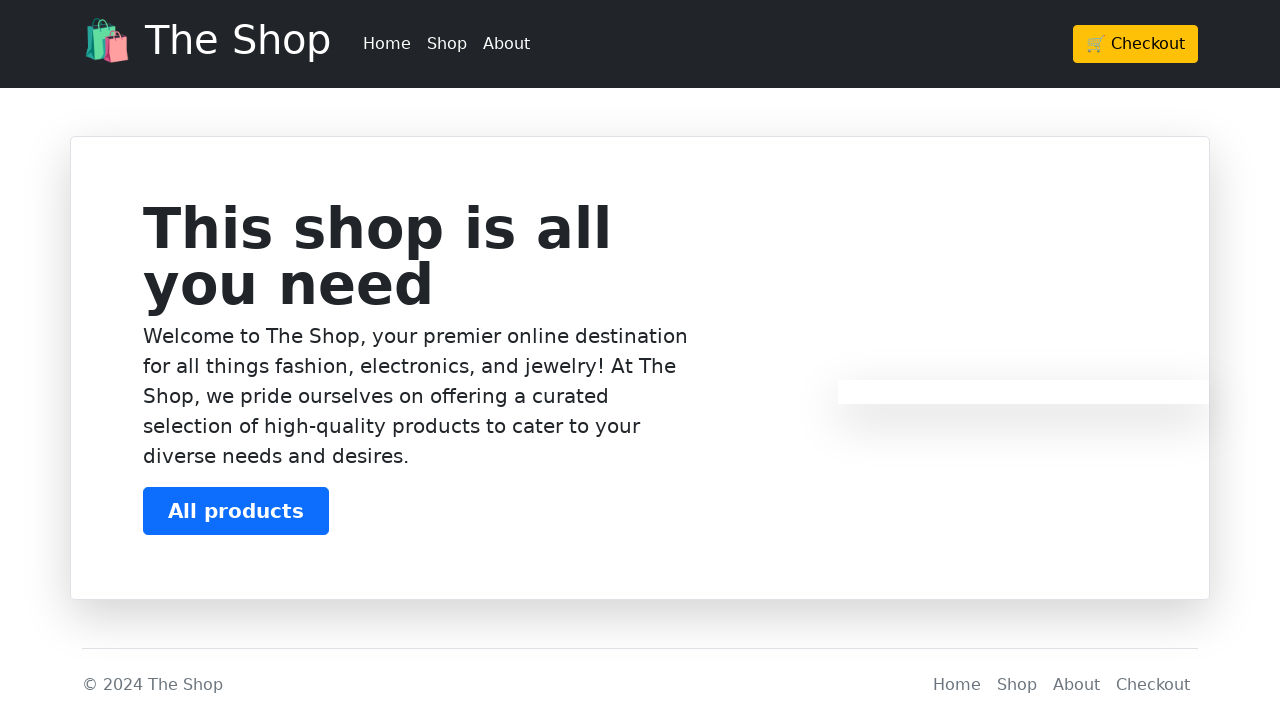

Waited for About link in main menu to be visible
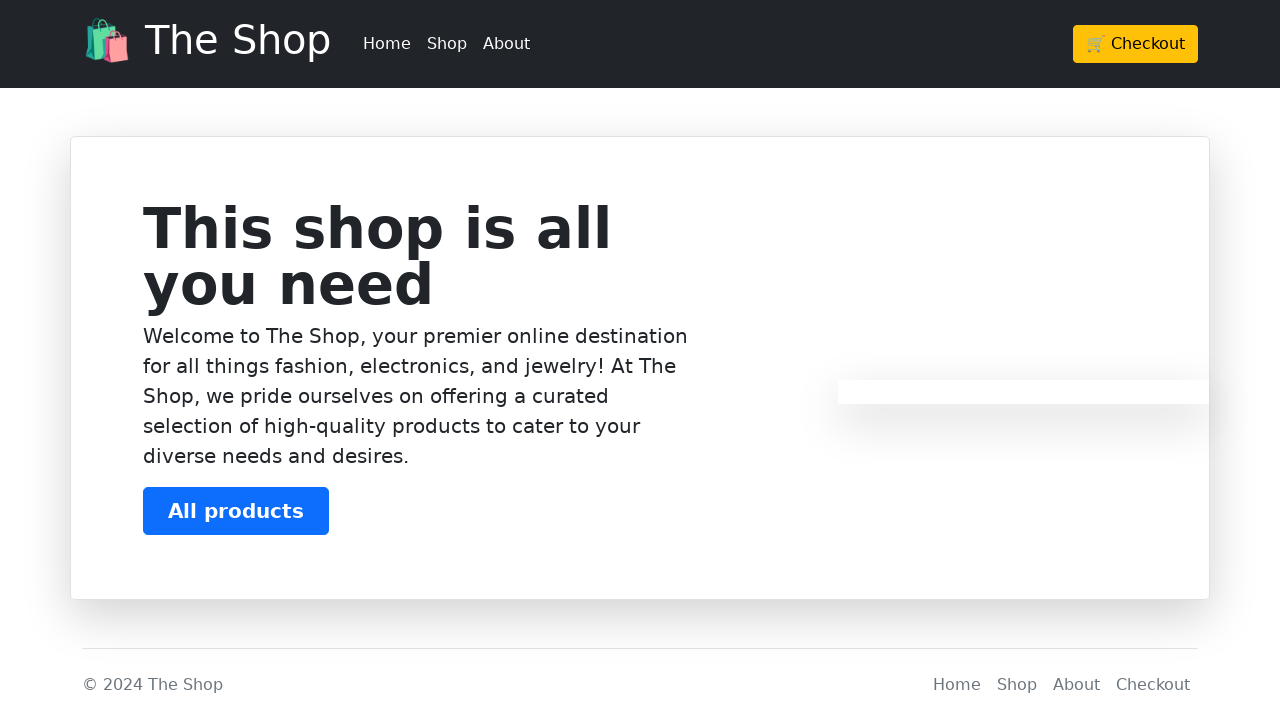

Clicked About link in main menu at (506, 44) on header div div ul li:nth-child(3)
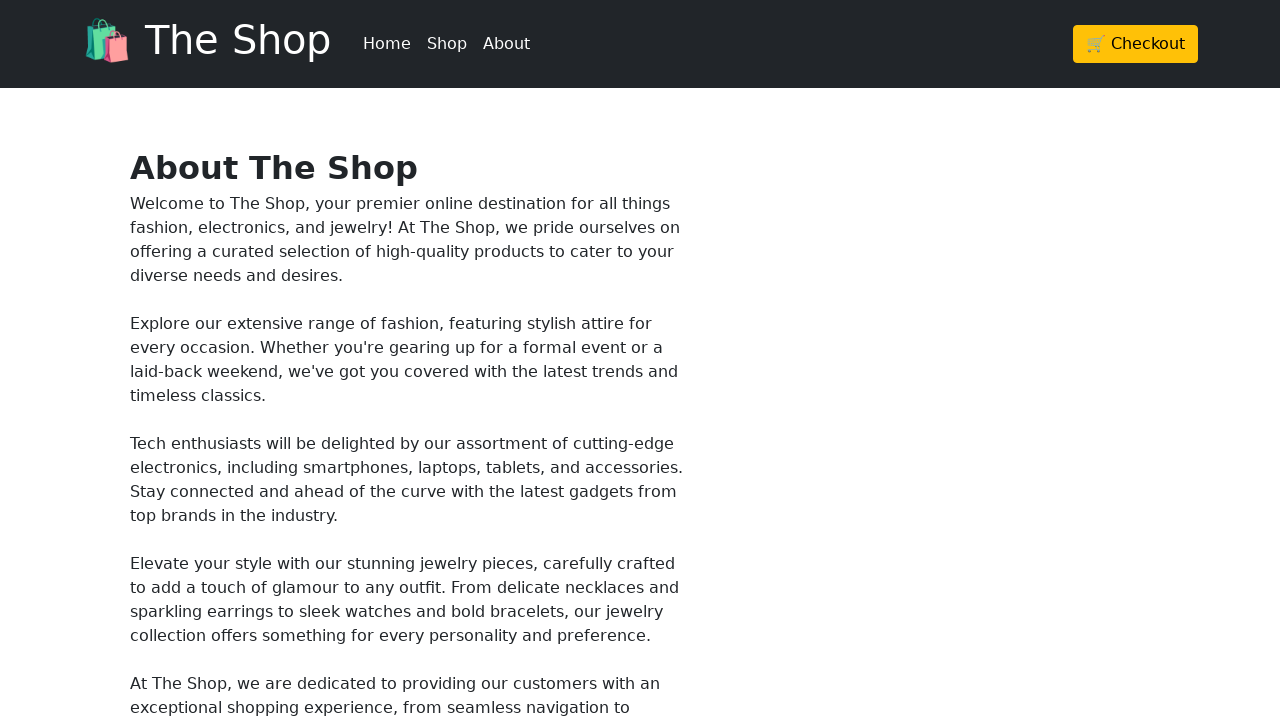

Verified navigation to About page URL
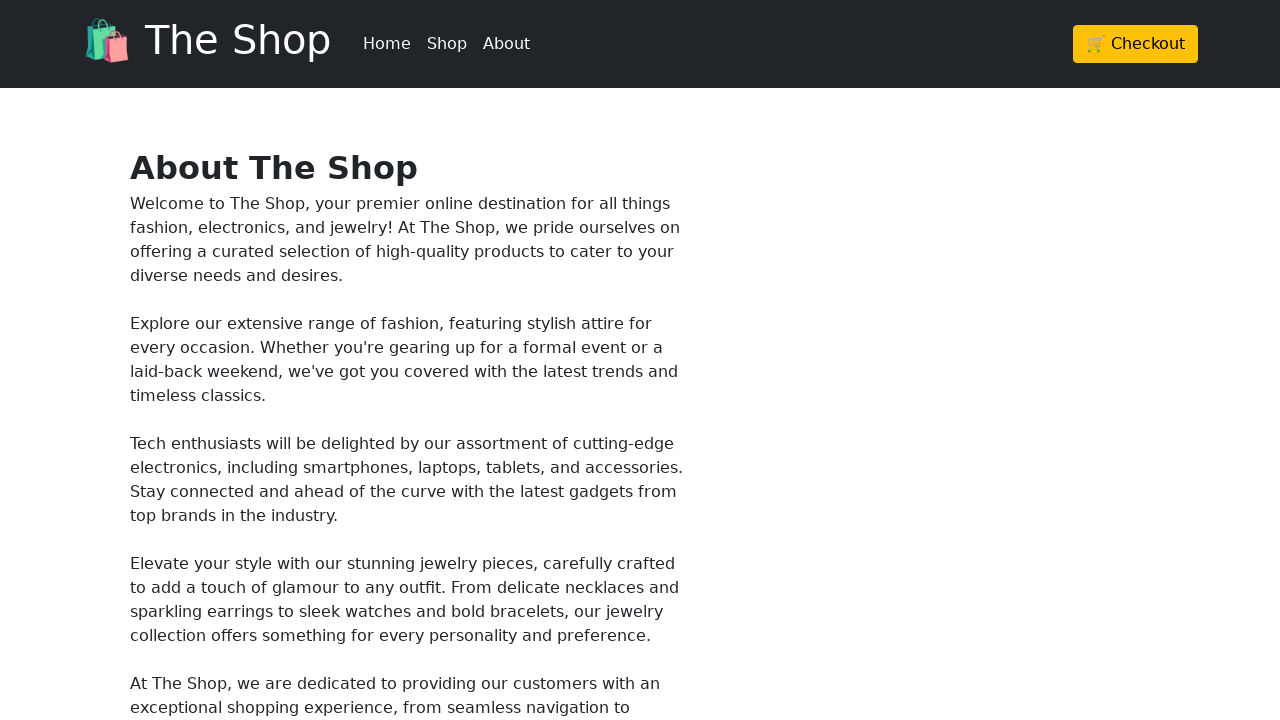

Navigated back to home page
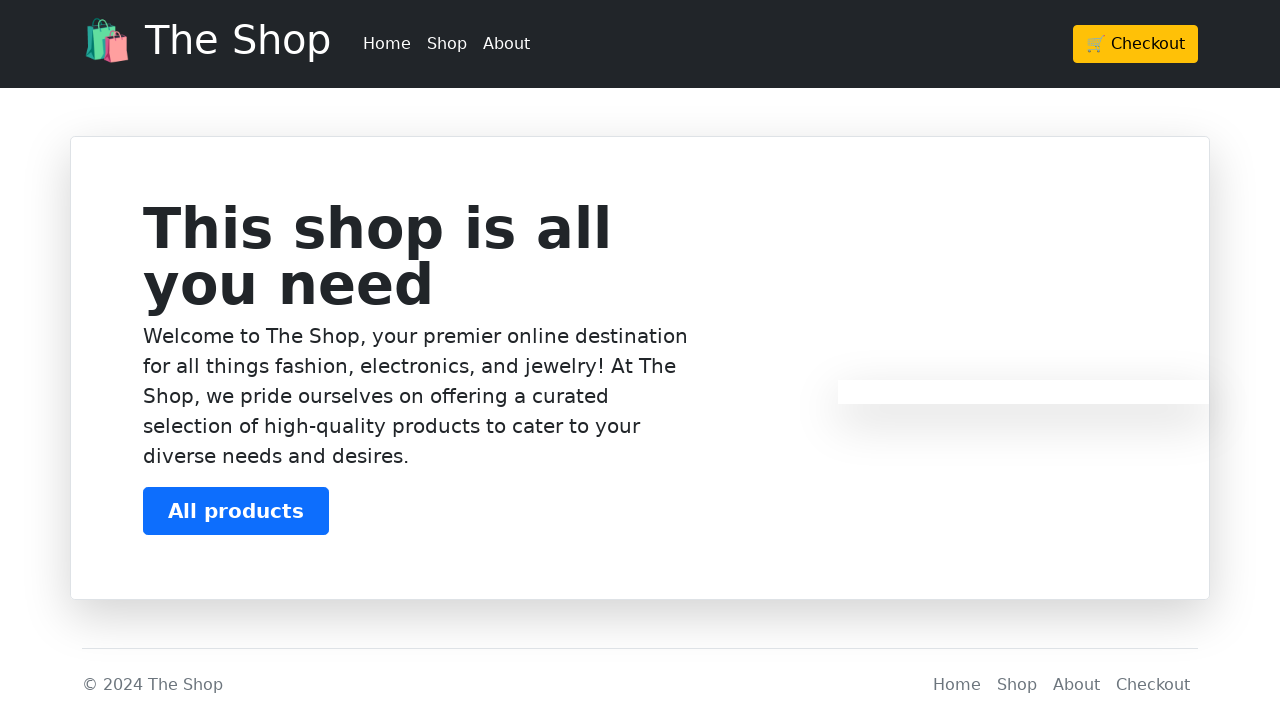

Waited for About link in footer to be visible
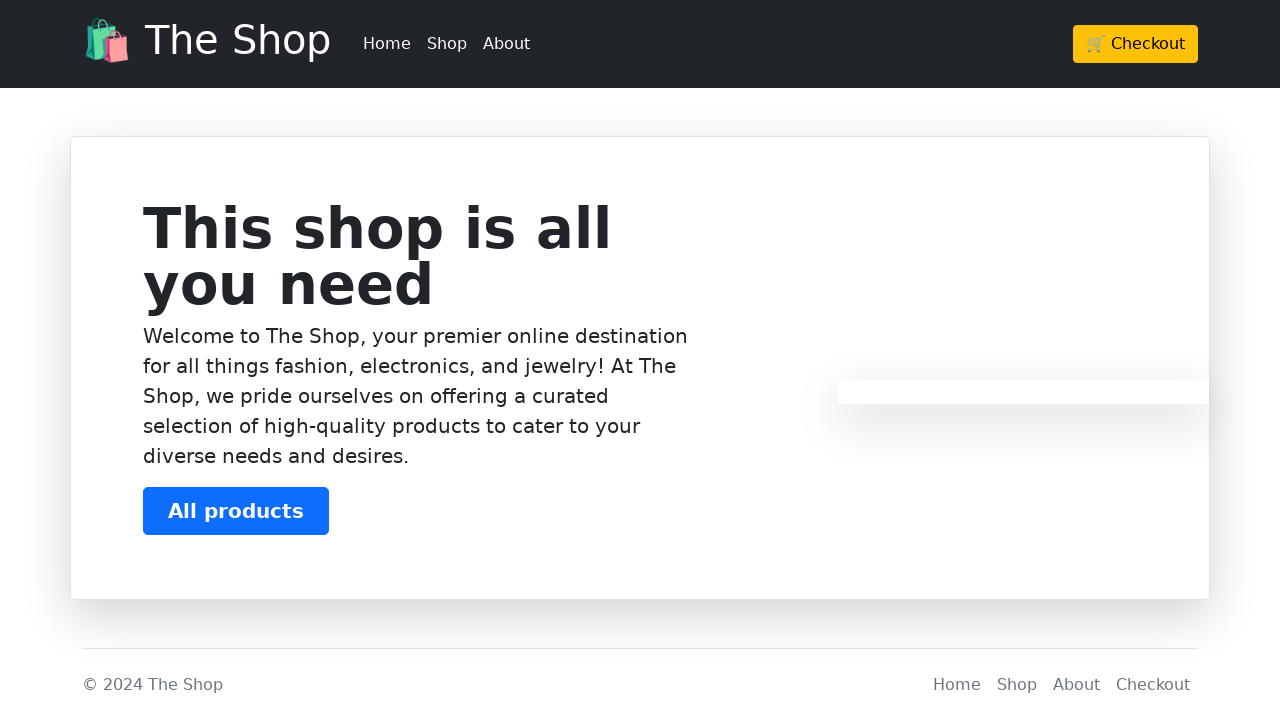

Clicked About link in footer at (1076, 685) on footer .nav-item a[href='/about']
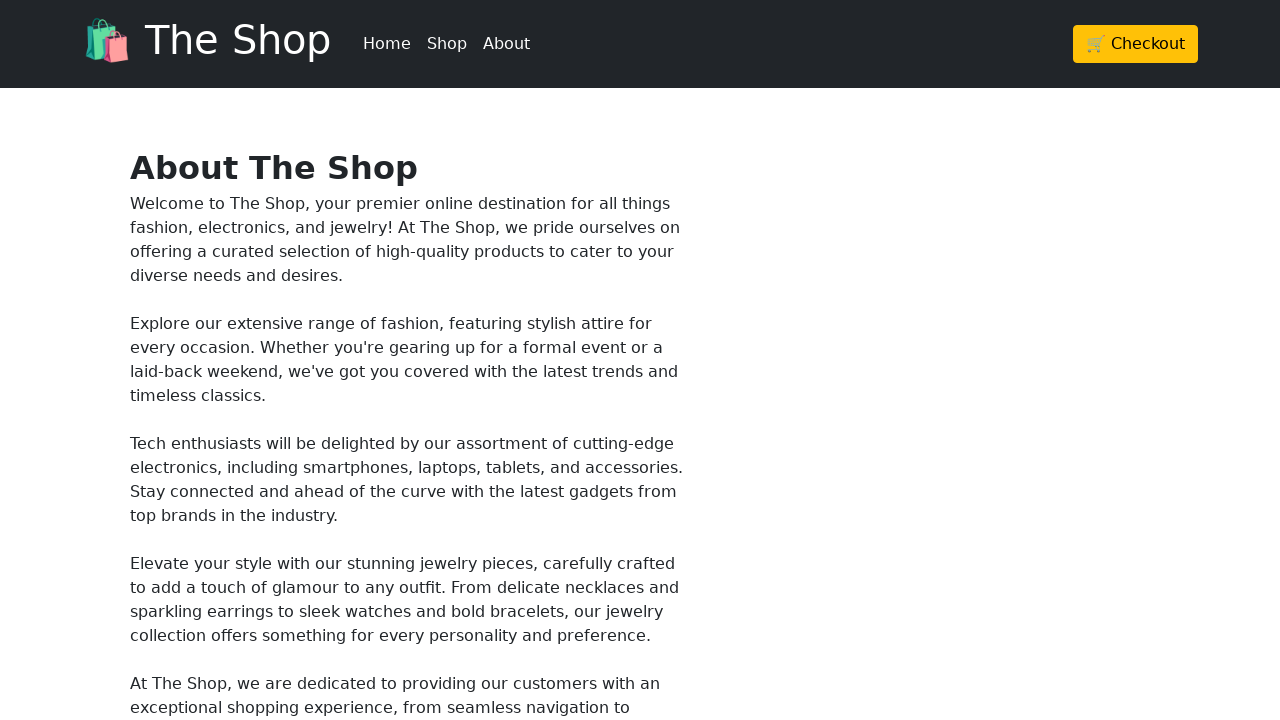

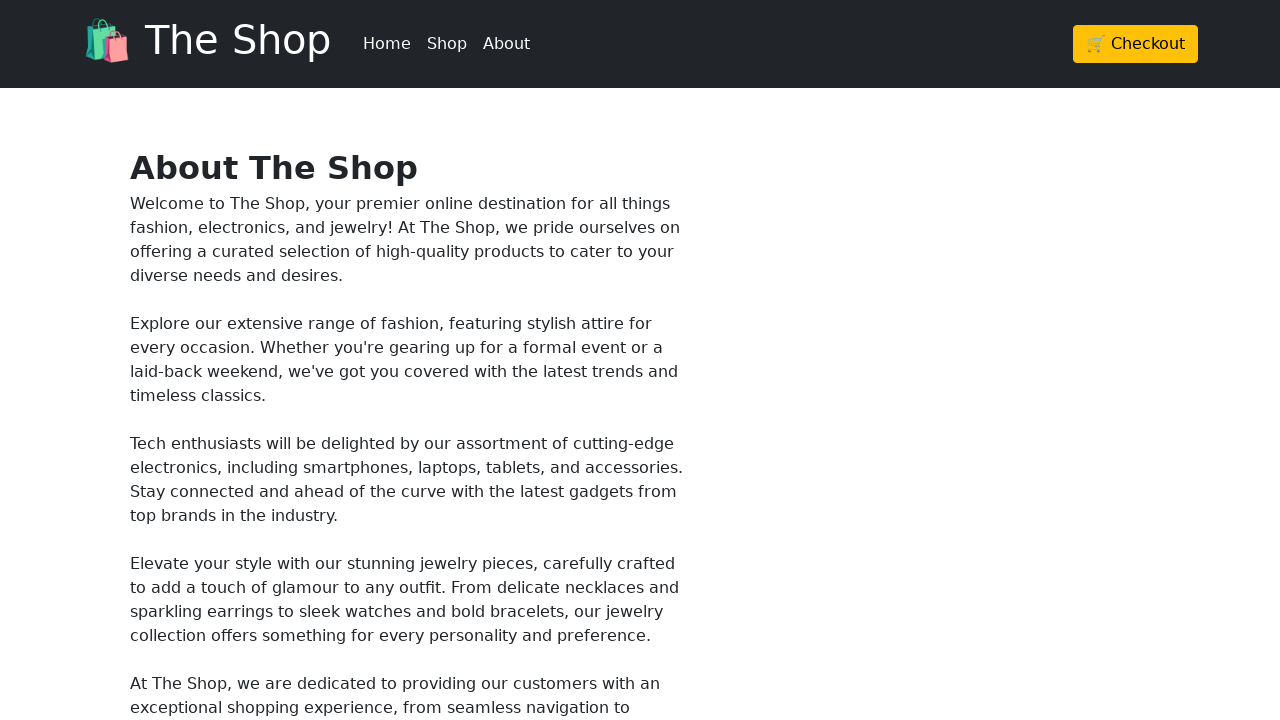